Searches for motherboard BIOS files on SuperMicro support page by entering a motherboard name in the search field and finding download links

Starting URL: https://www.supermicro.com/support/resources/bios_ipmi.php?type=BIOS

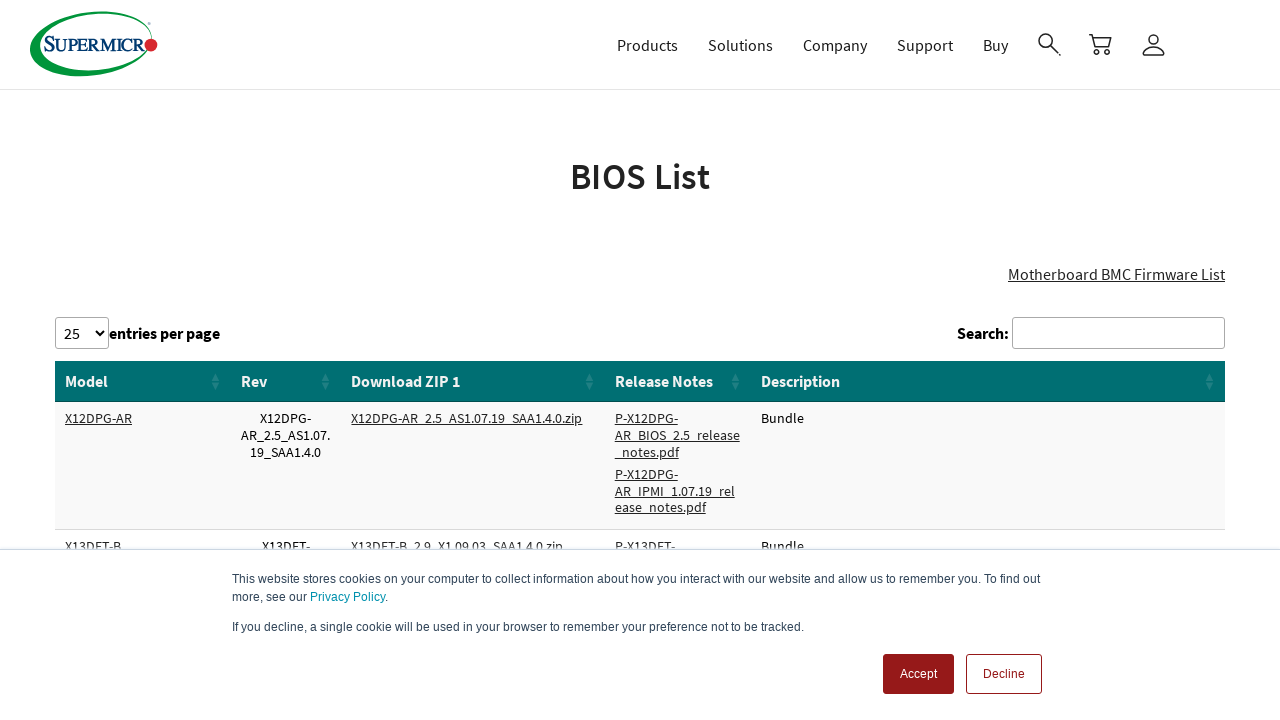

Filled search field with motherboard name 'X11DPH-T' on input[type='search'][aria-controls='DataTables_Table_0']
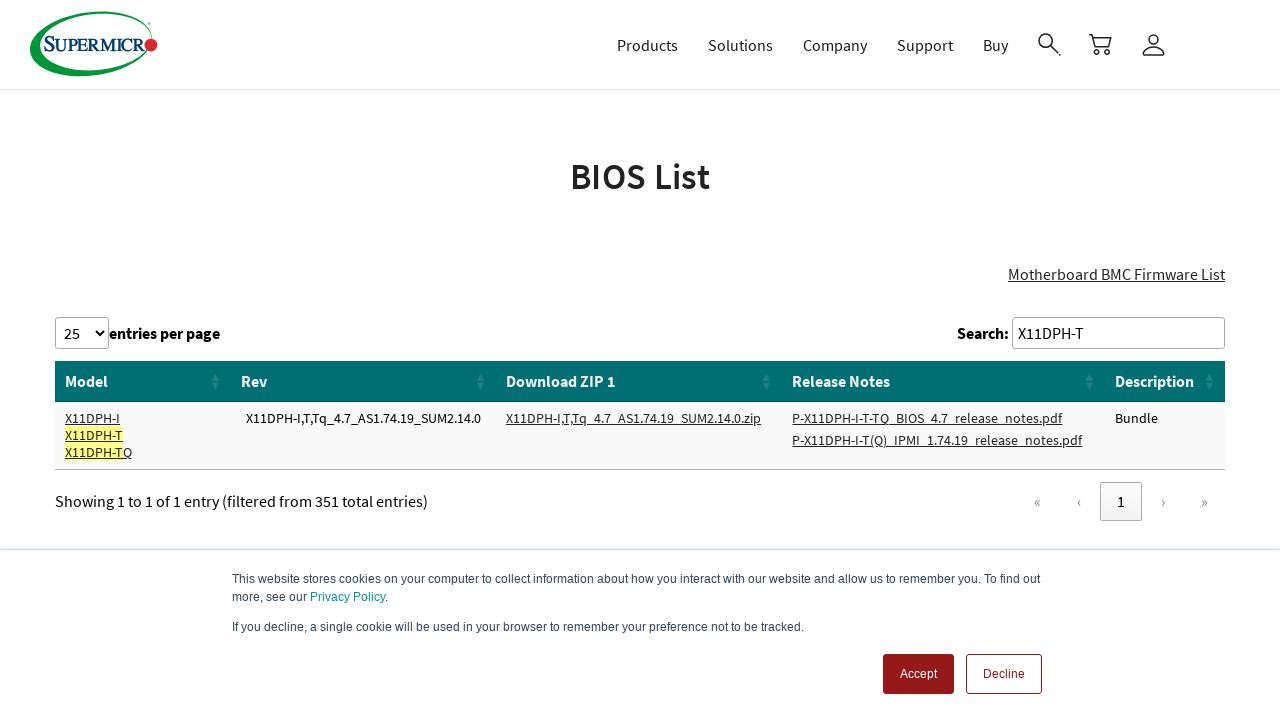

Waited for BIOS download links to appear in filtered results
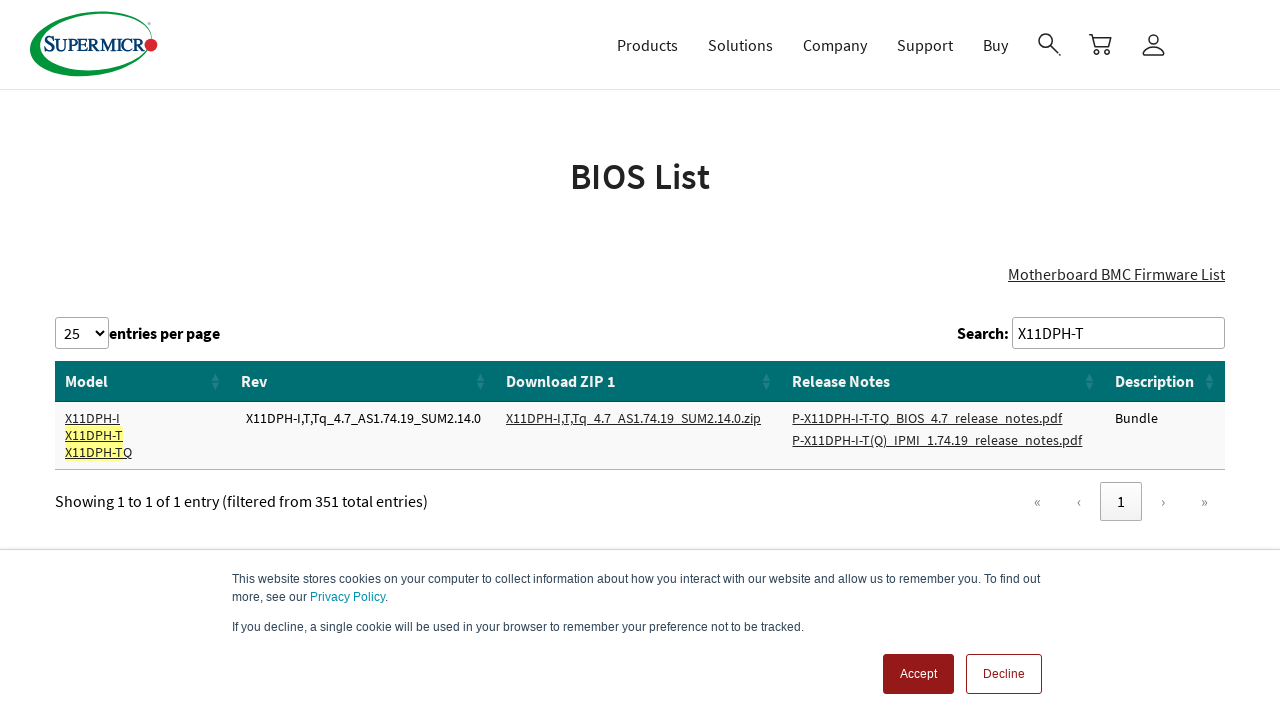

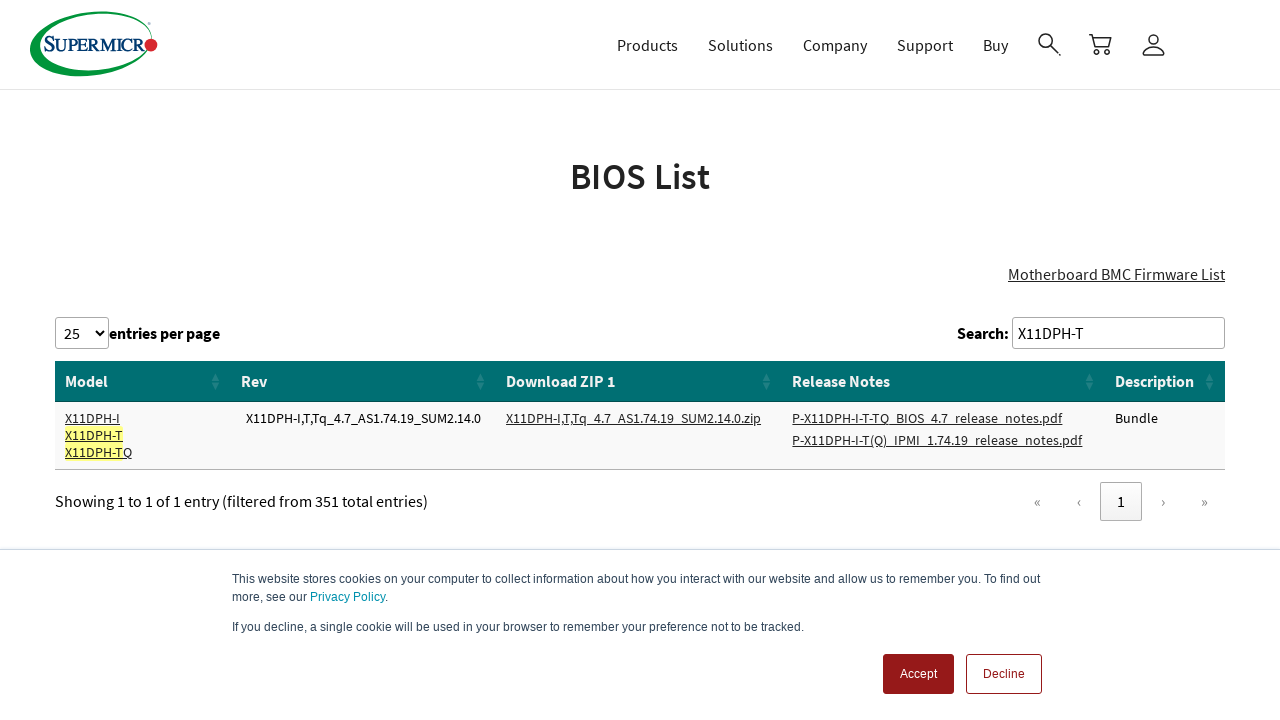